Tests sorting the Due column in descending order by clicking the column header twice and verifying the values are sorted from highest to lowest.

Starting URL: http://the-internet.herokuapp.com/tables

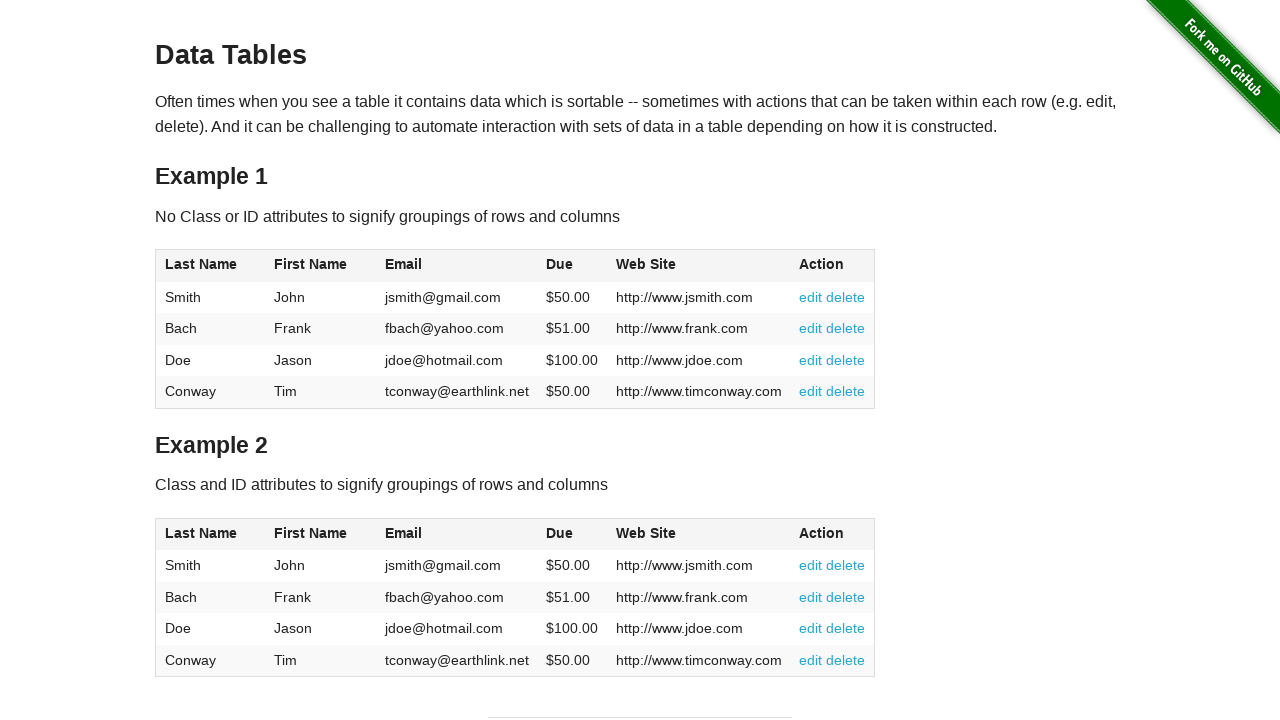

Clicked Due column header first time at (572, 266) on #table1 thead tr th:nth-of-type(4)
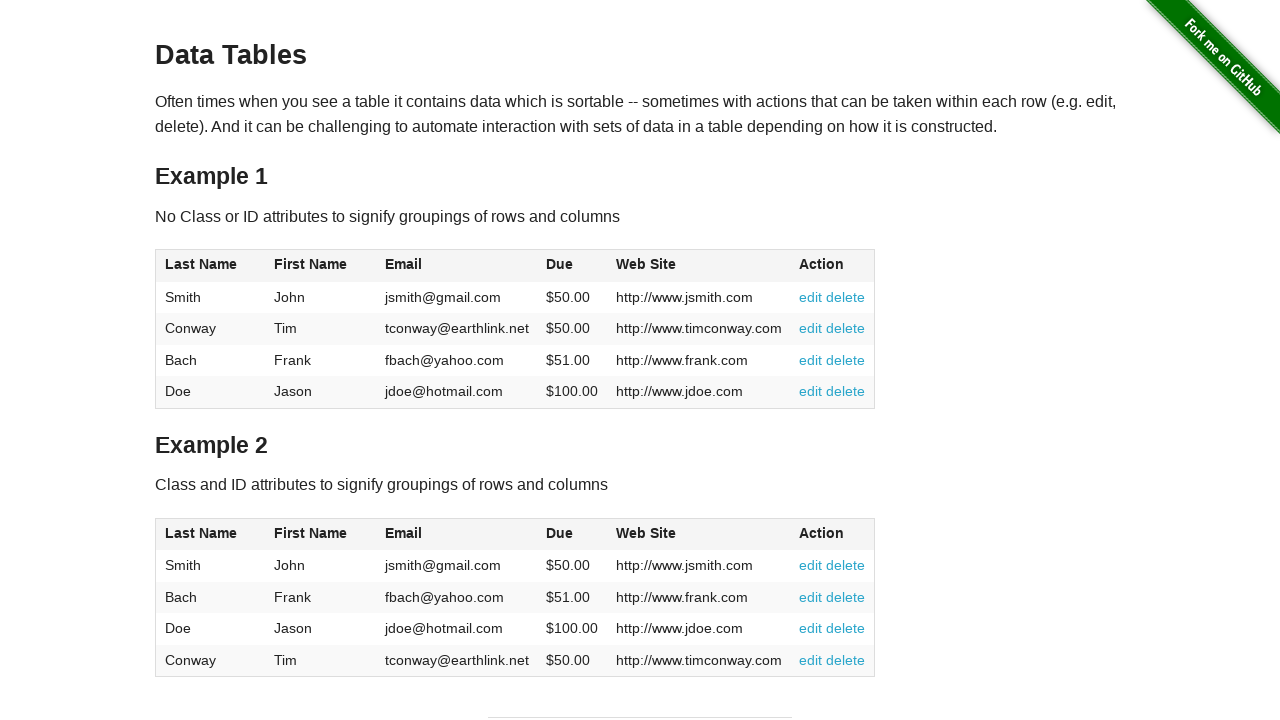

Clicked Due column header second time to sort descending at (572, 266) on #table1 thead tr th:nth-of-type(4)
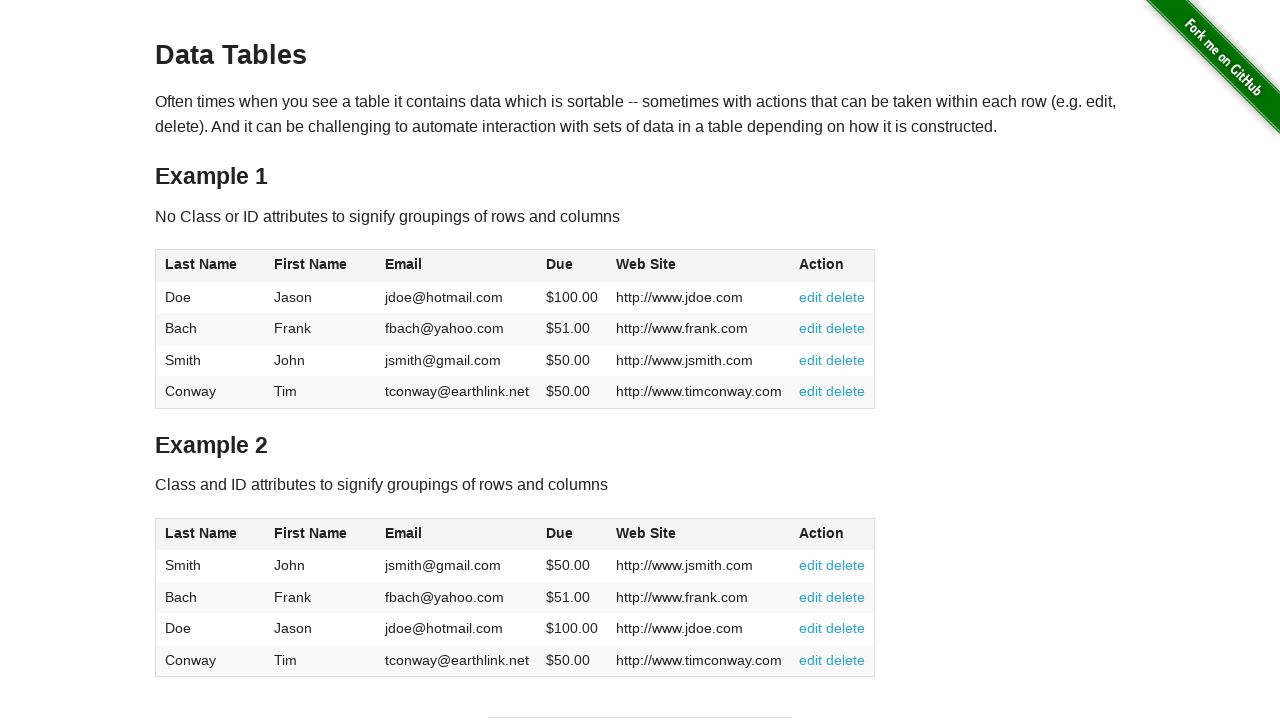

Waited for Due column data to load
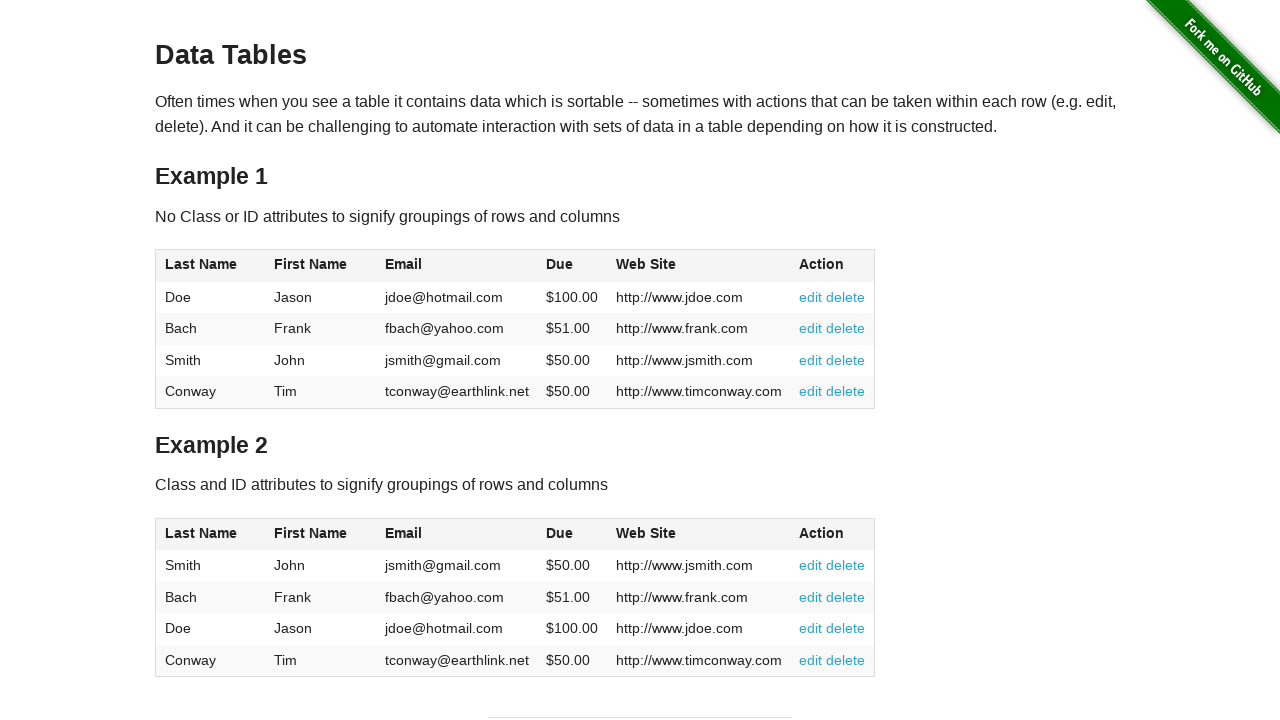

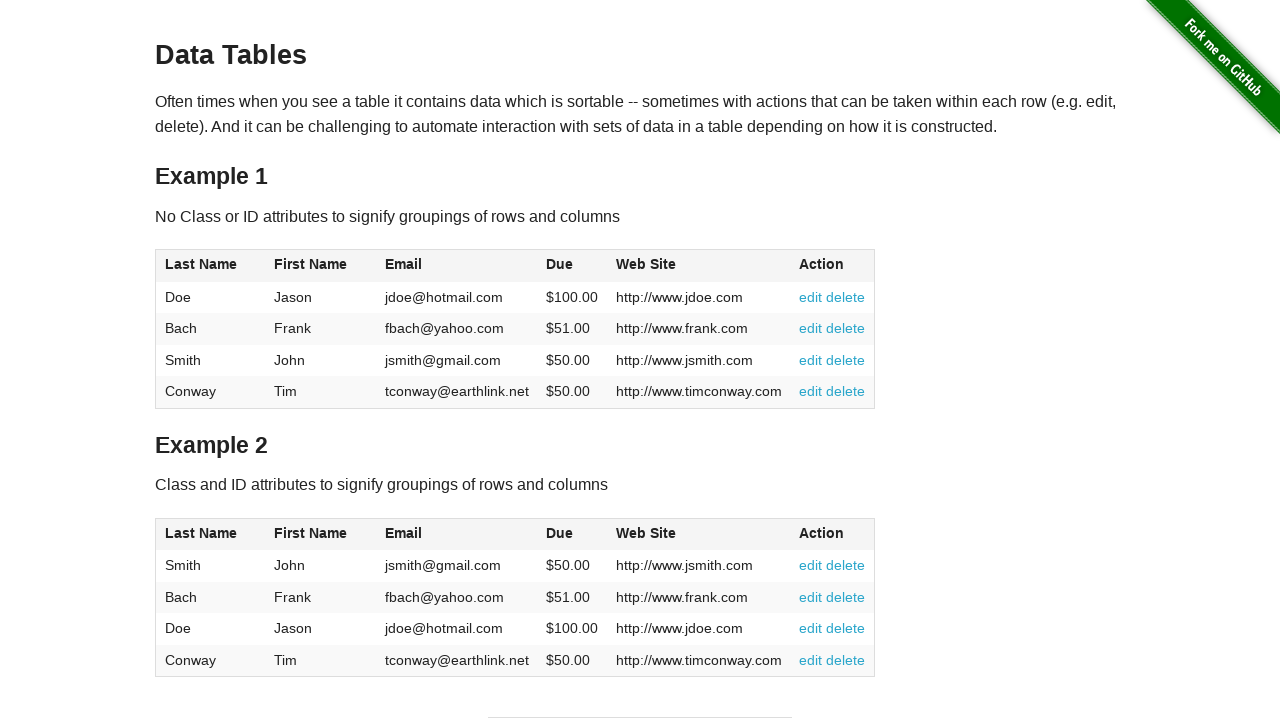